Launches the OrangeHRM demo application homepage

Starting URL: https://opensource-demo.orangehrmlive.com

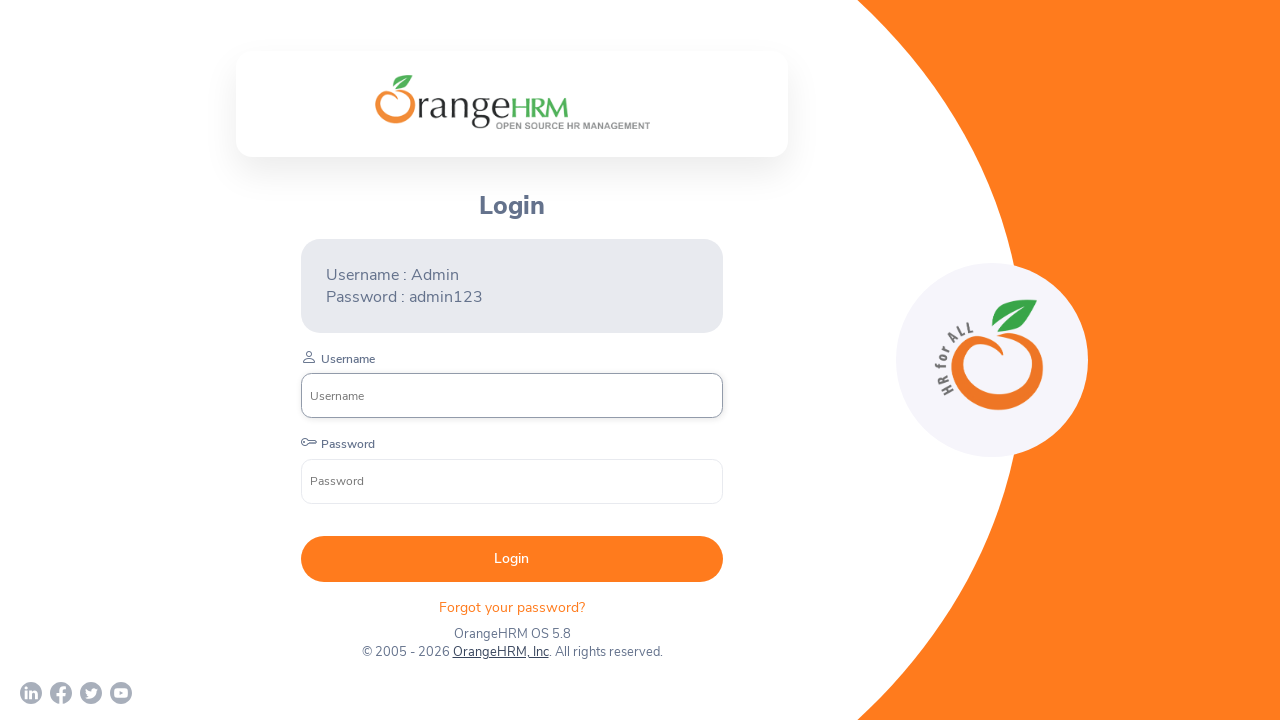

Navigated to OrangeHRM demo application homepage
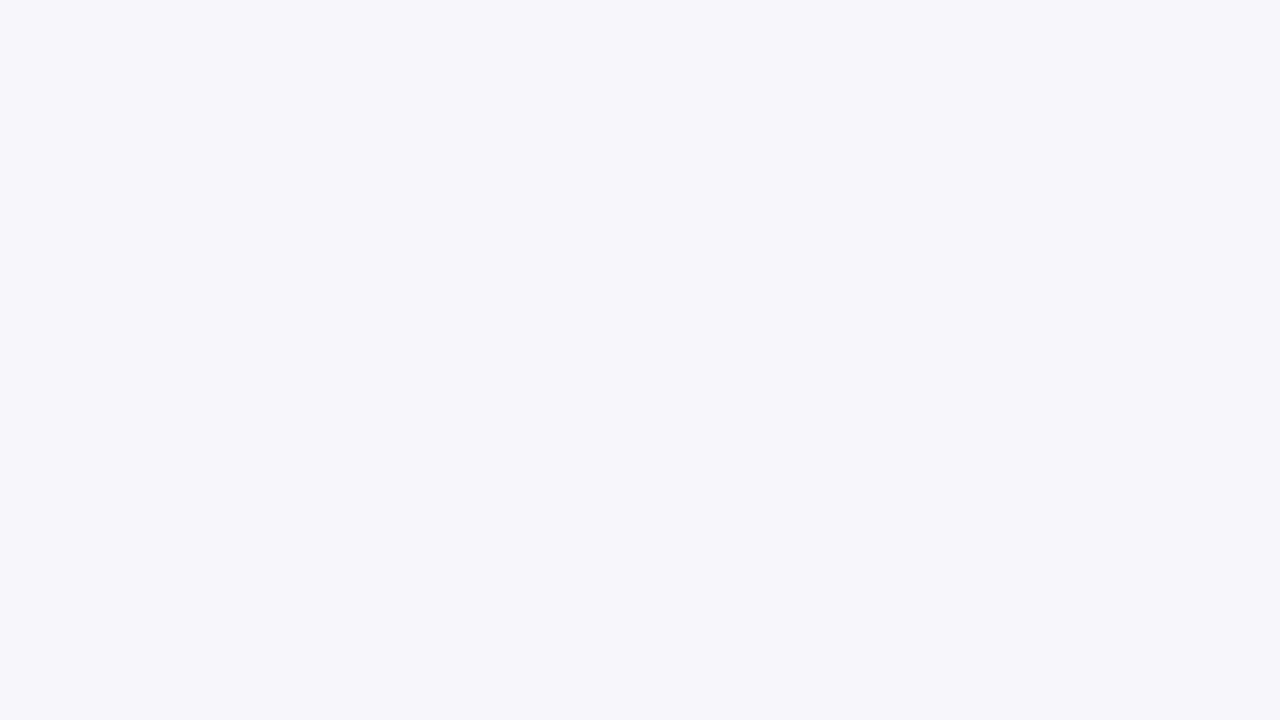

Waited for page to fully load
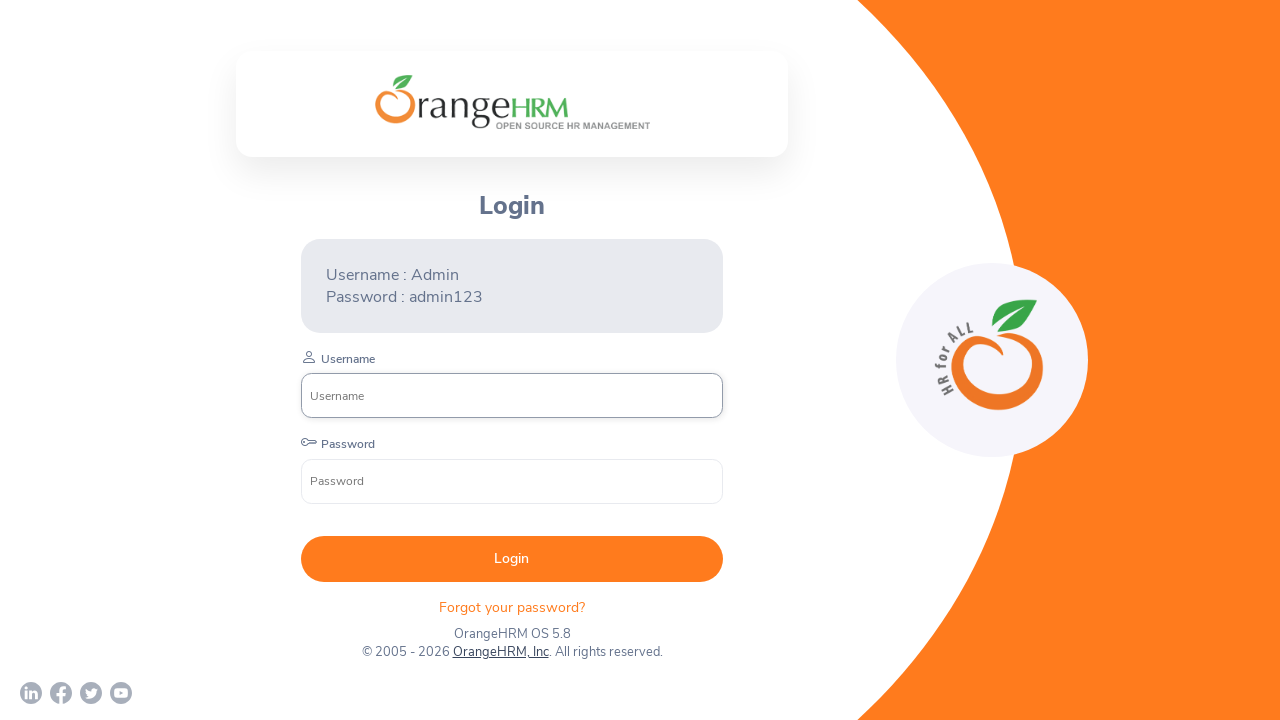

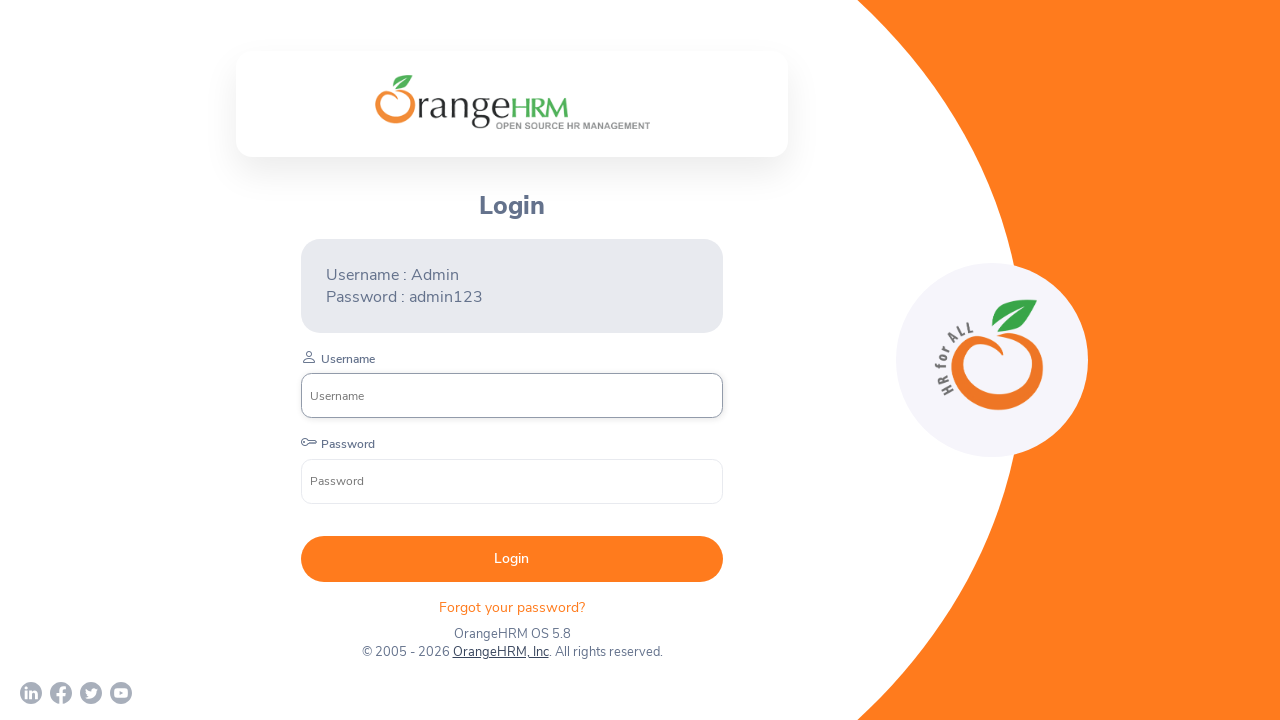